Simple test that navigates to the Sina homepage and waits for the page to load

Starting URL: http://sina.com.cn

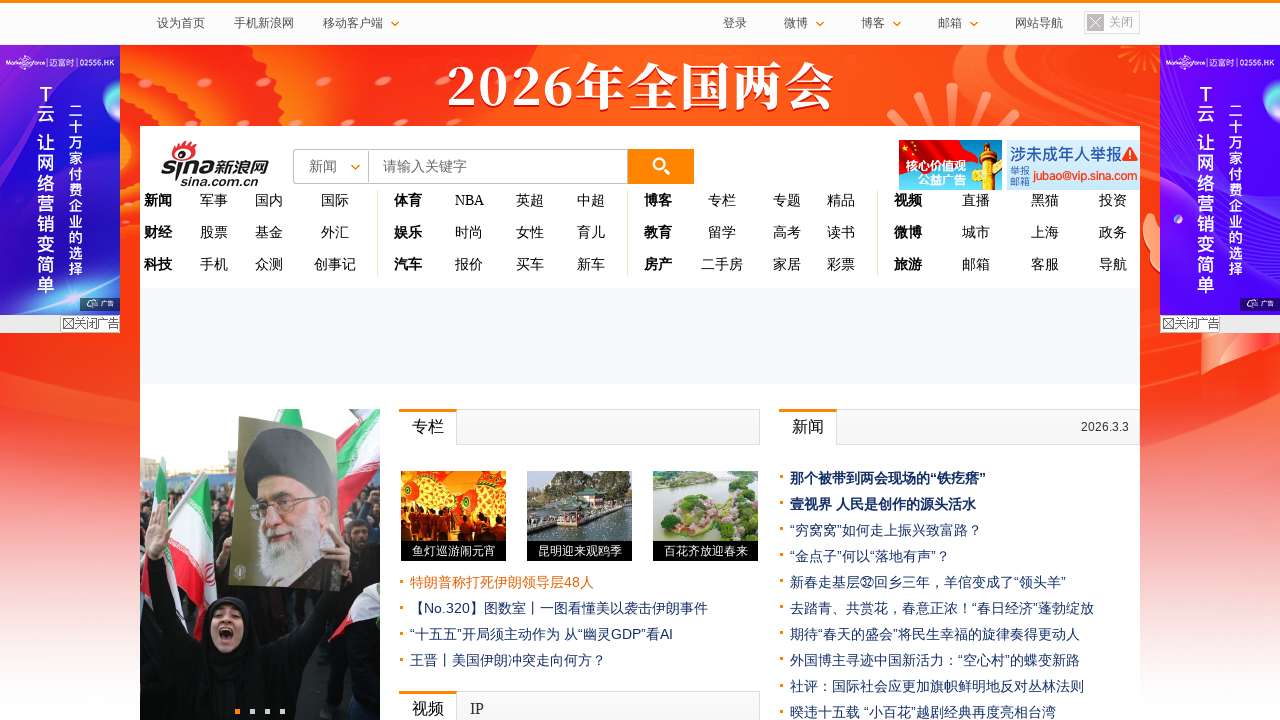

Sina homepage loaded - DOM content ready
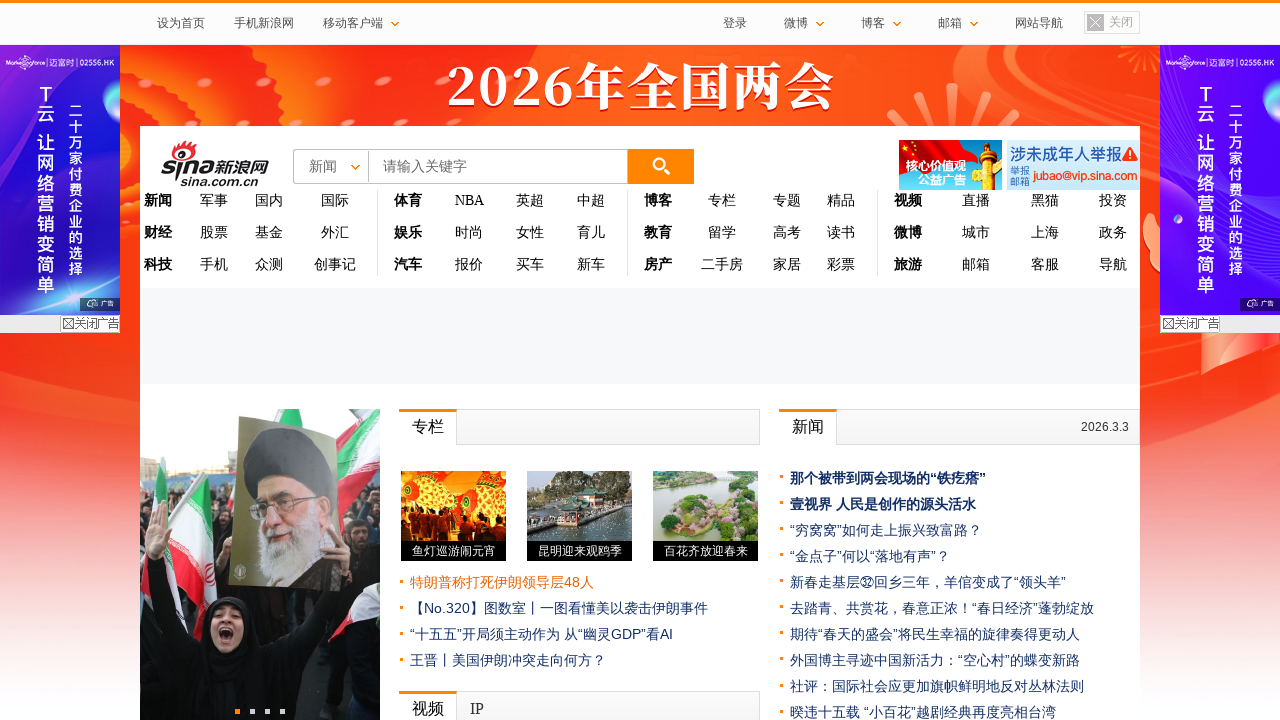

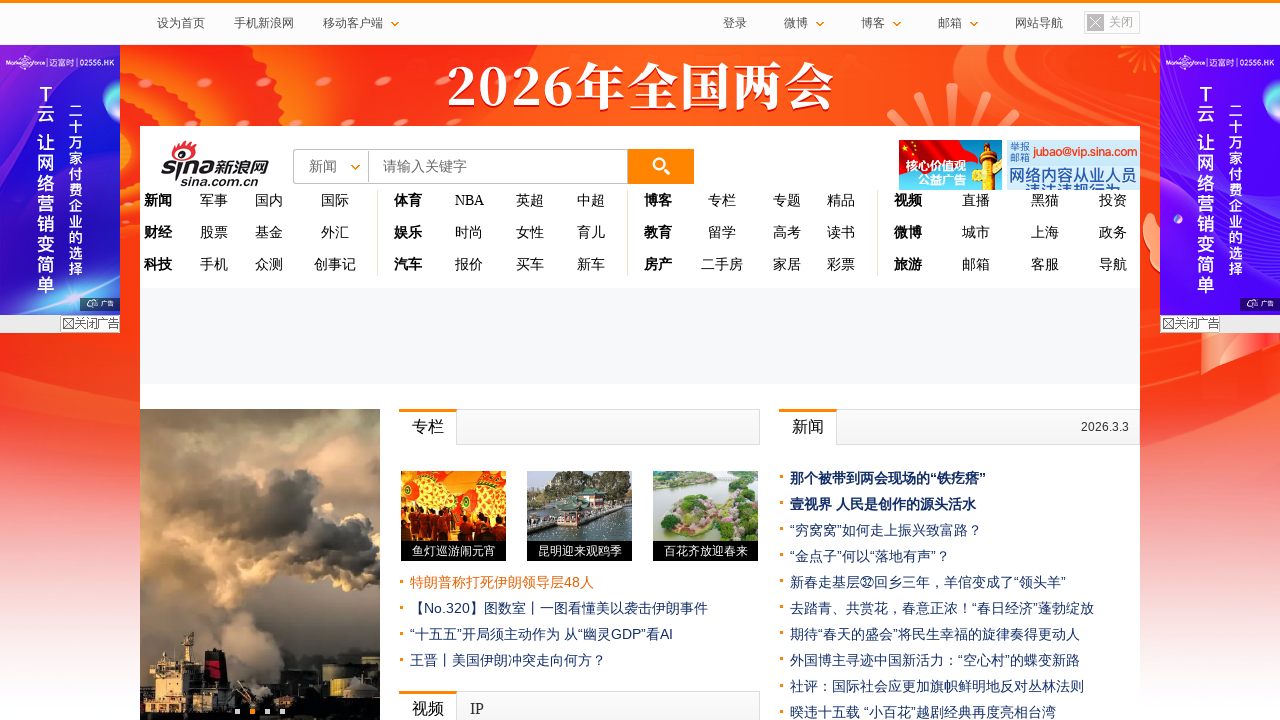